Tests form interactions by clicking a checkbox, selecting the corresponding value from a dropdown, entering that value in a text field, triggering an alert, and verifying the alert message.

Starting URL: https://rahulshettyacademy.com/AutomationPractice/

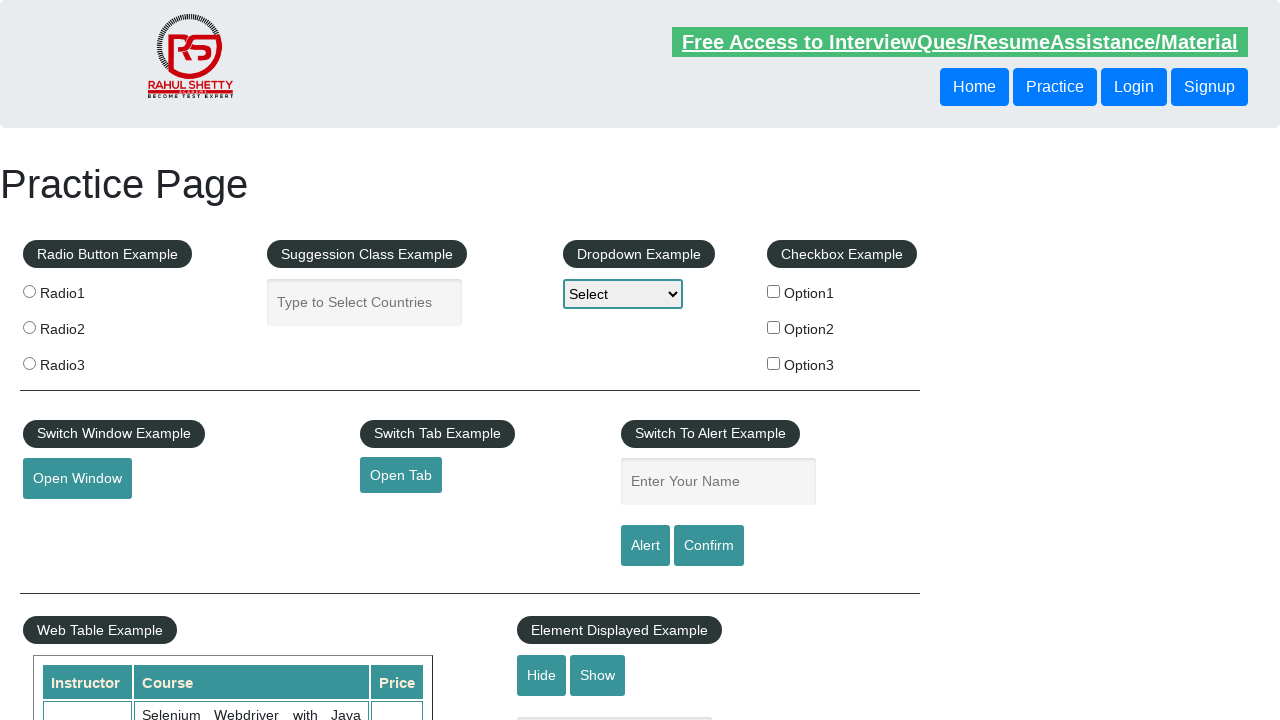

Navigated to Rahul Shetty Academy Automation Practice page
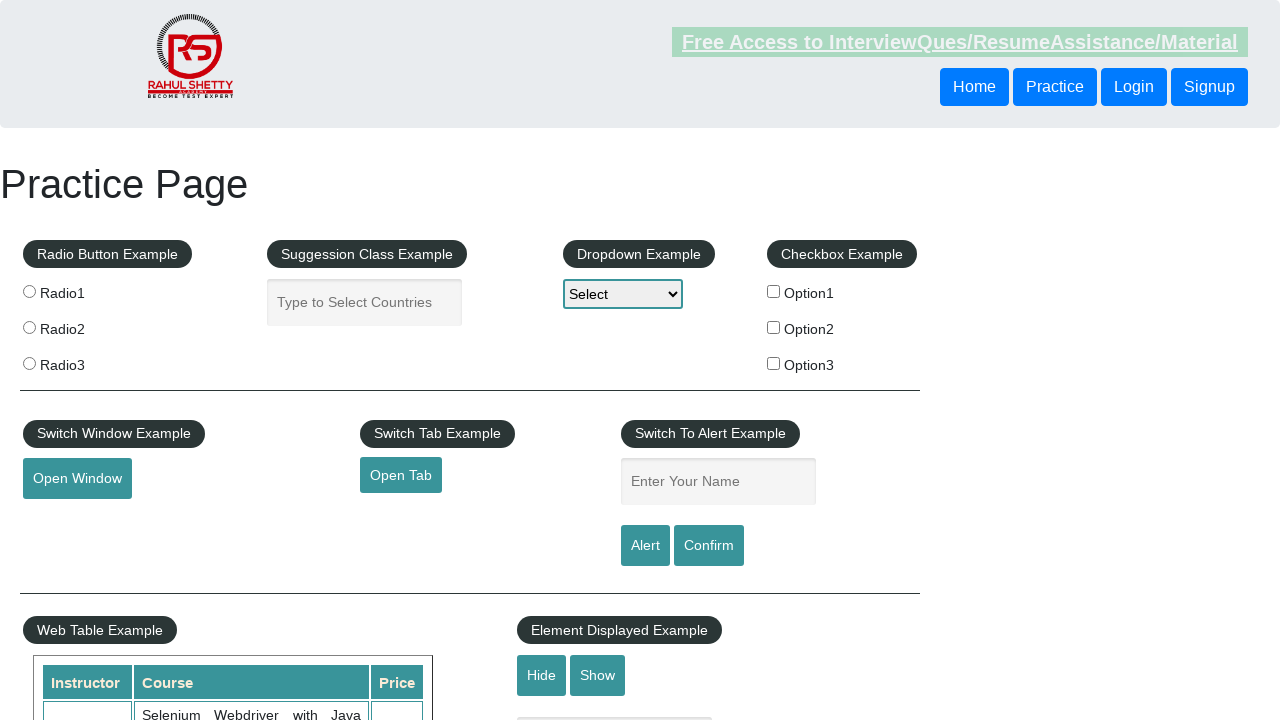

Clicked checkbox for option2 at (774, 327) on #checkBoxOption2
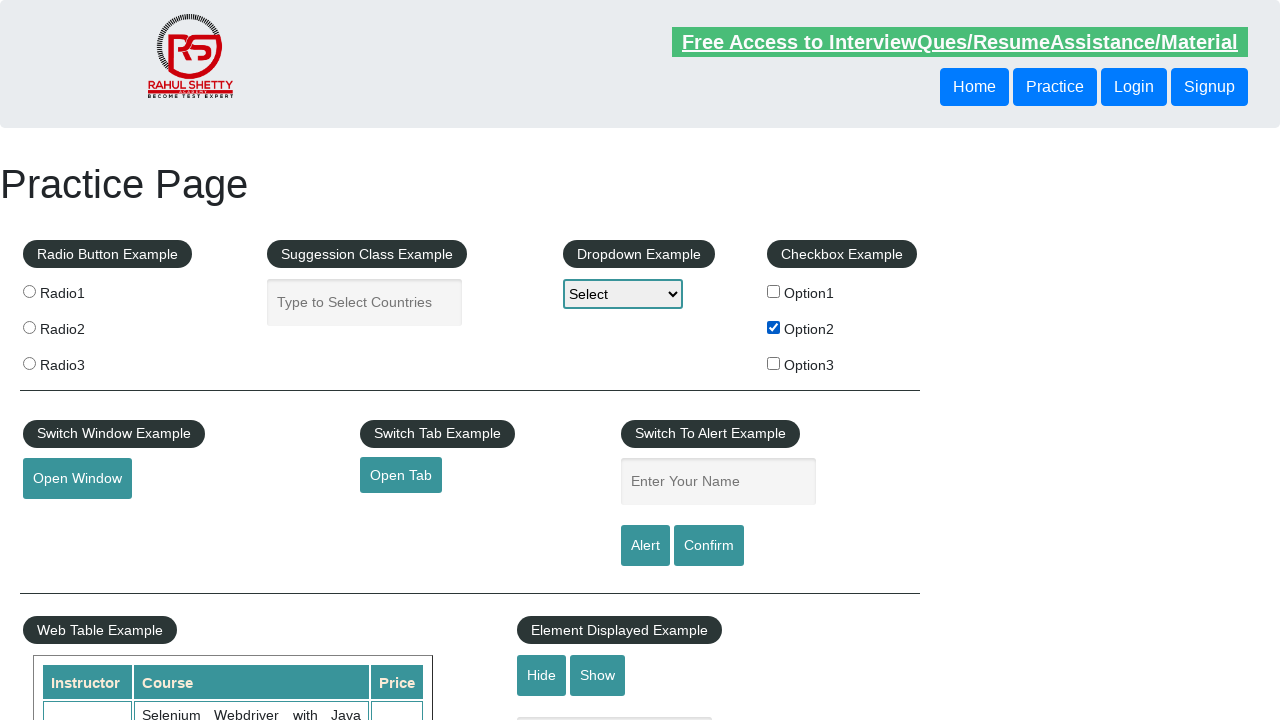

Retrieved checkbox value attribute: option2
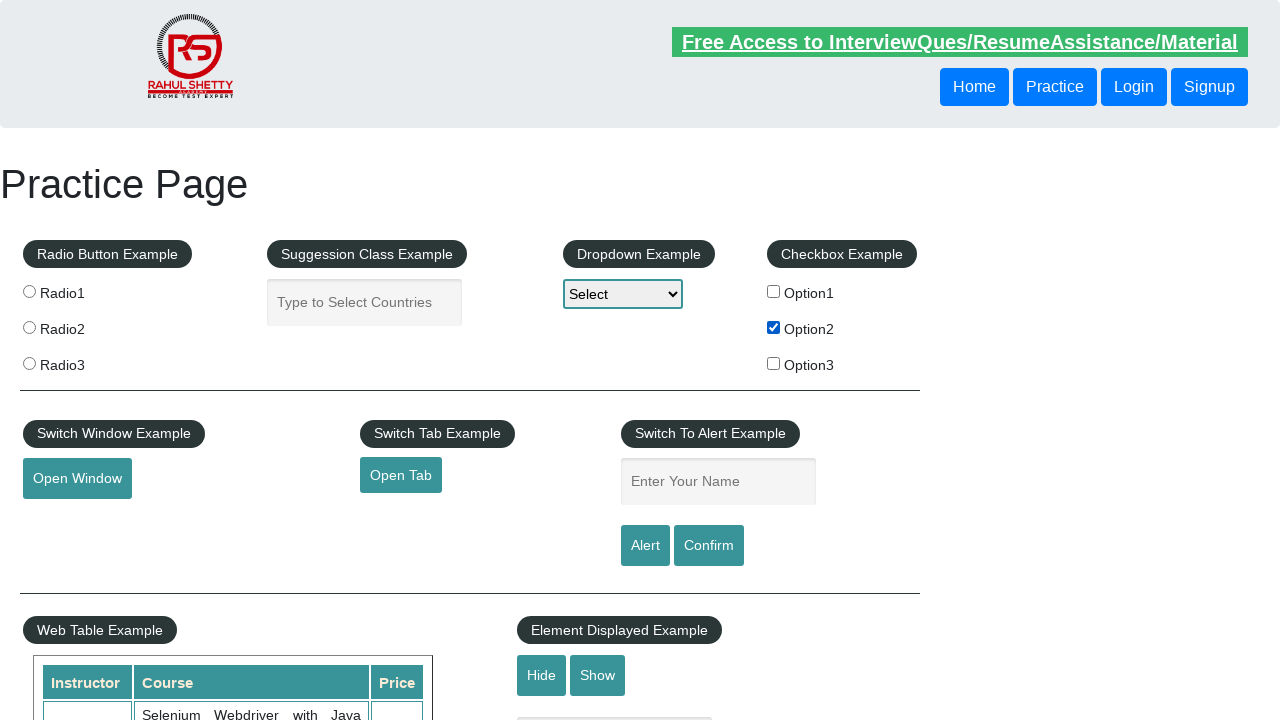

Selected 'option2' from dropdown menu on #dropdown-class-example
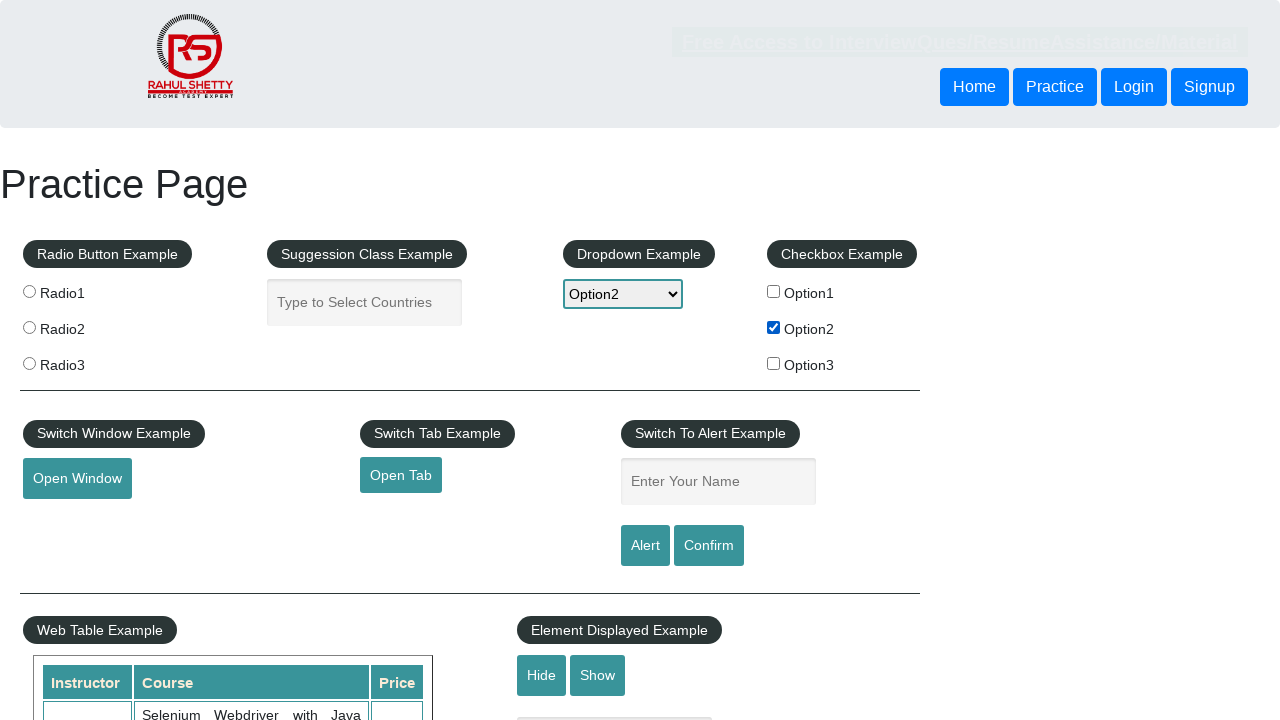

Entered 'option2' in the name text field on #name
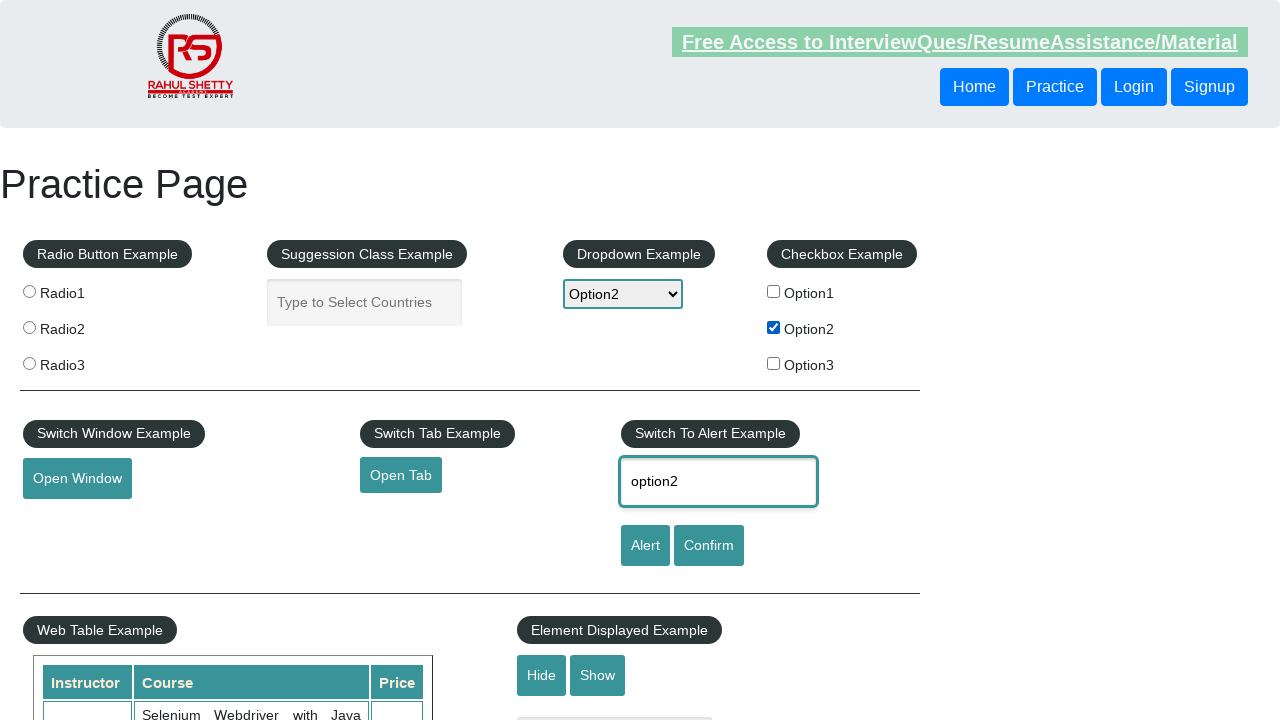

Set up dialog handler to capture and verify alert message
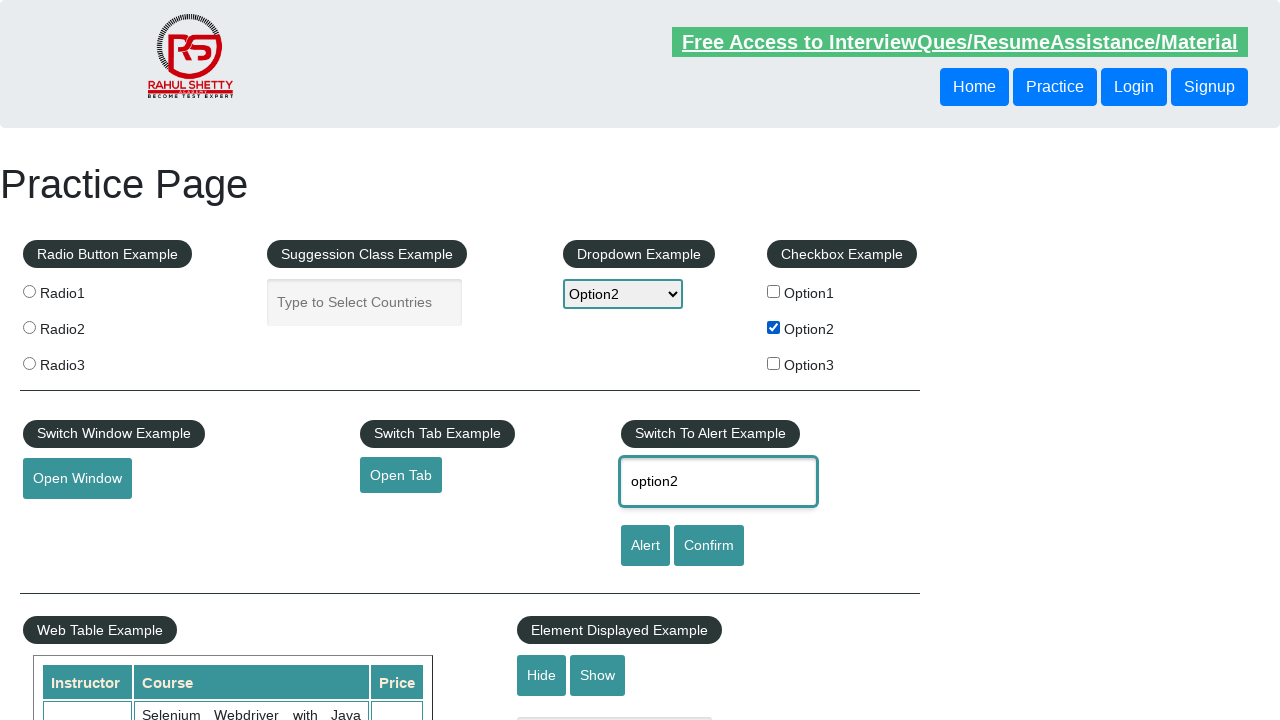

Clicked alert button to trigger the alert dialog at (645, 546) on #alertbtn
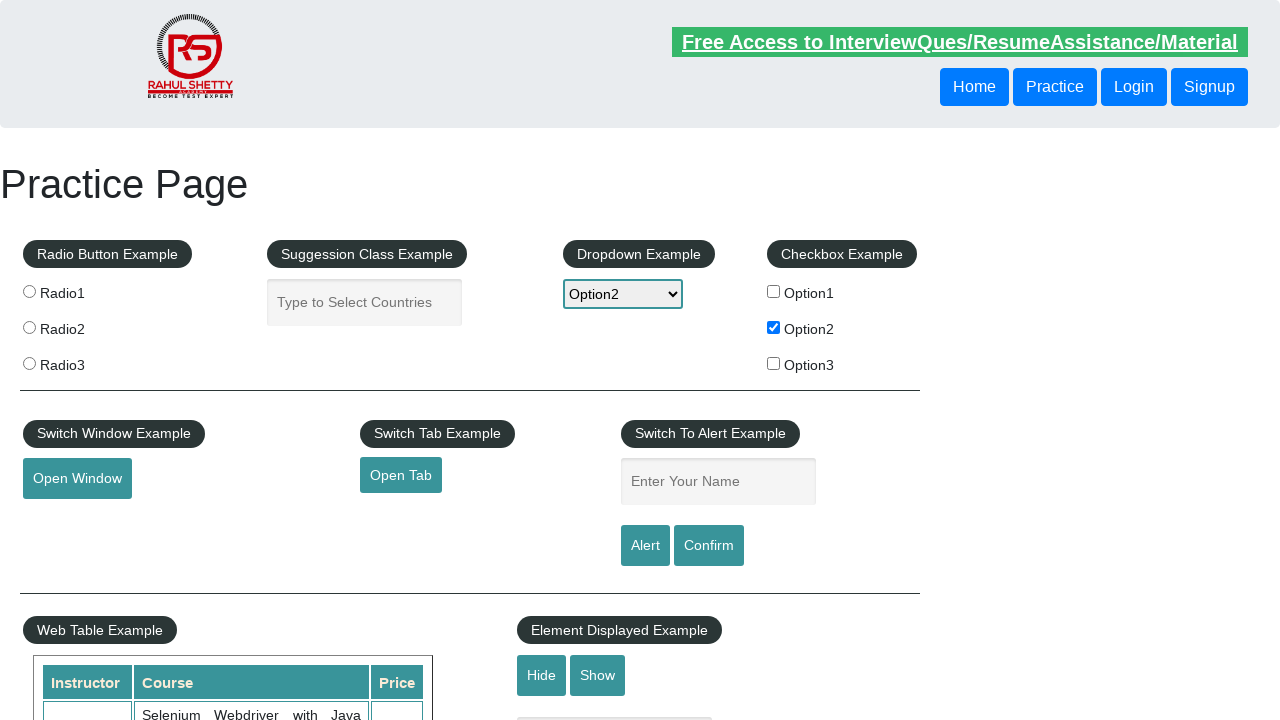

Waited 500ms for dialog handler to complete
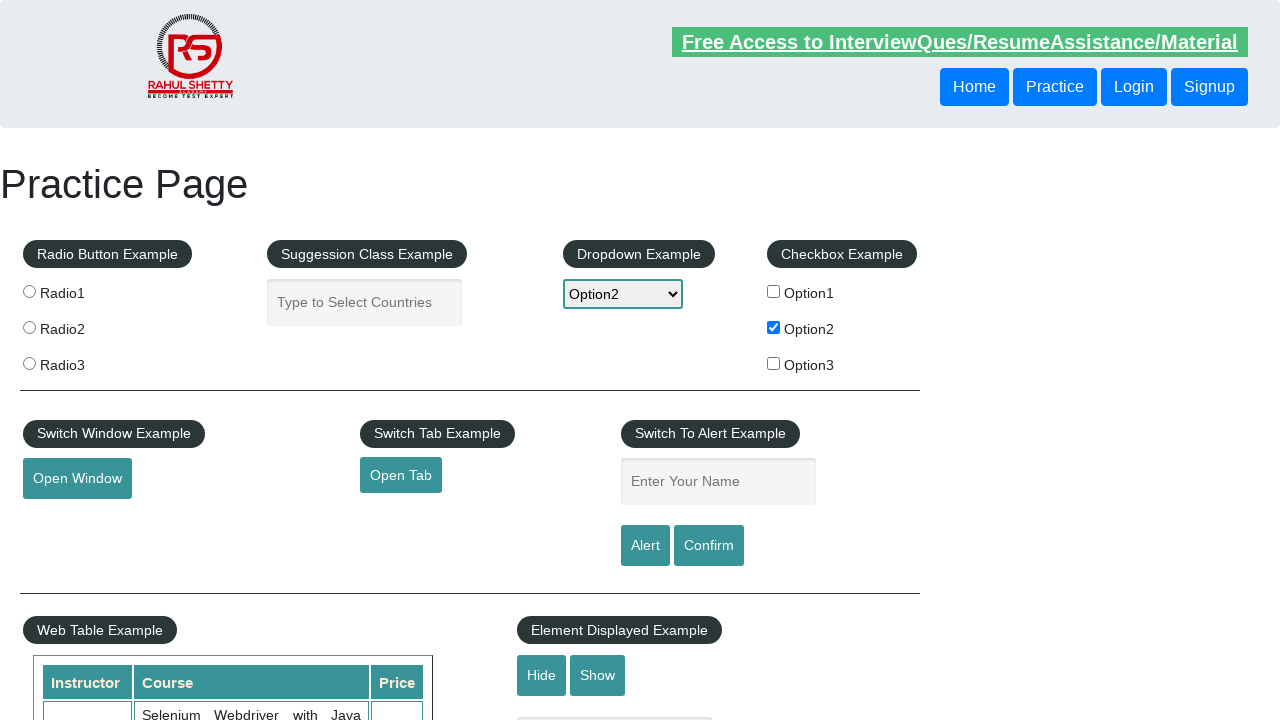

Alert message verified successfully
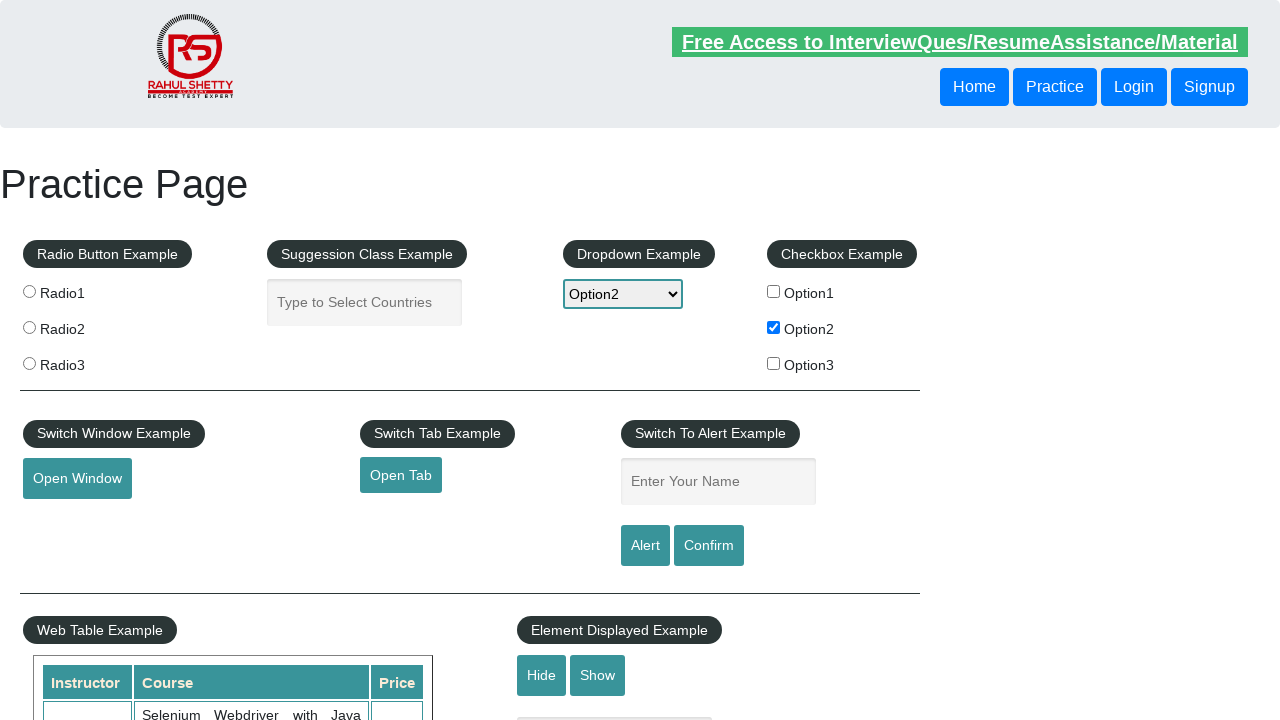

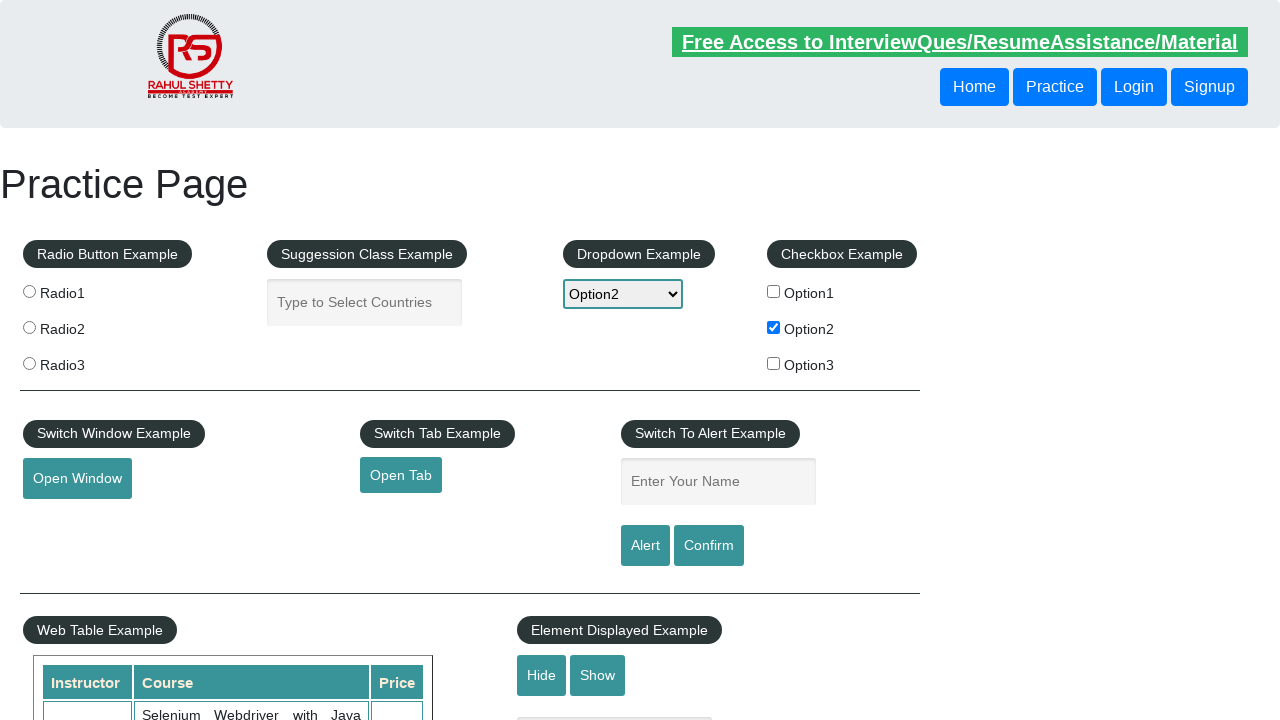